Tests the HSBC property valuation tool by selecting a region and district from dropdown menus on the form.

Starting URL: https://www.hsbc.com.hk/zh-hk/mortgages/tools/property-valuation/

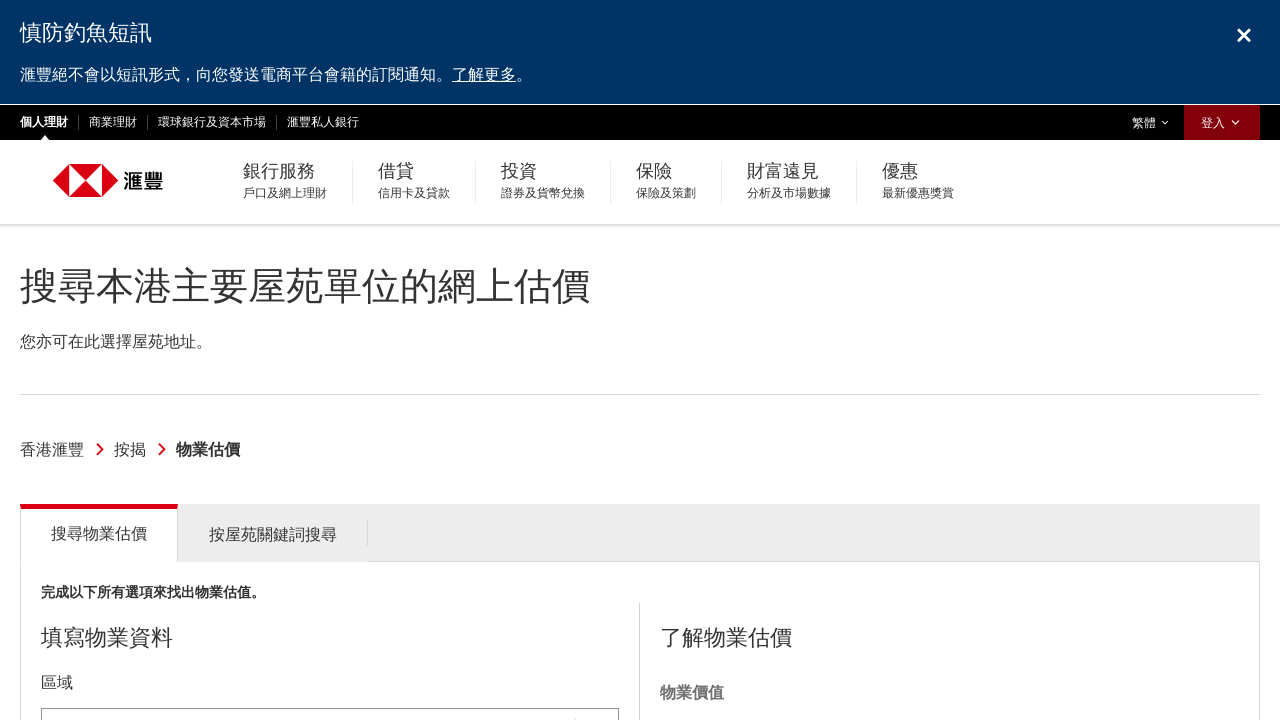

Region dropdown selector loaded
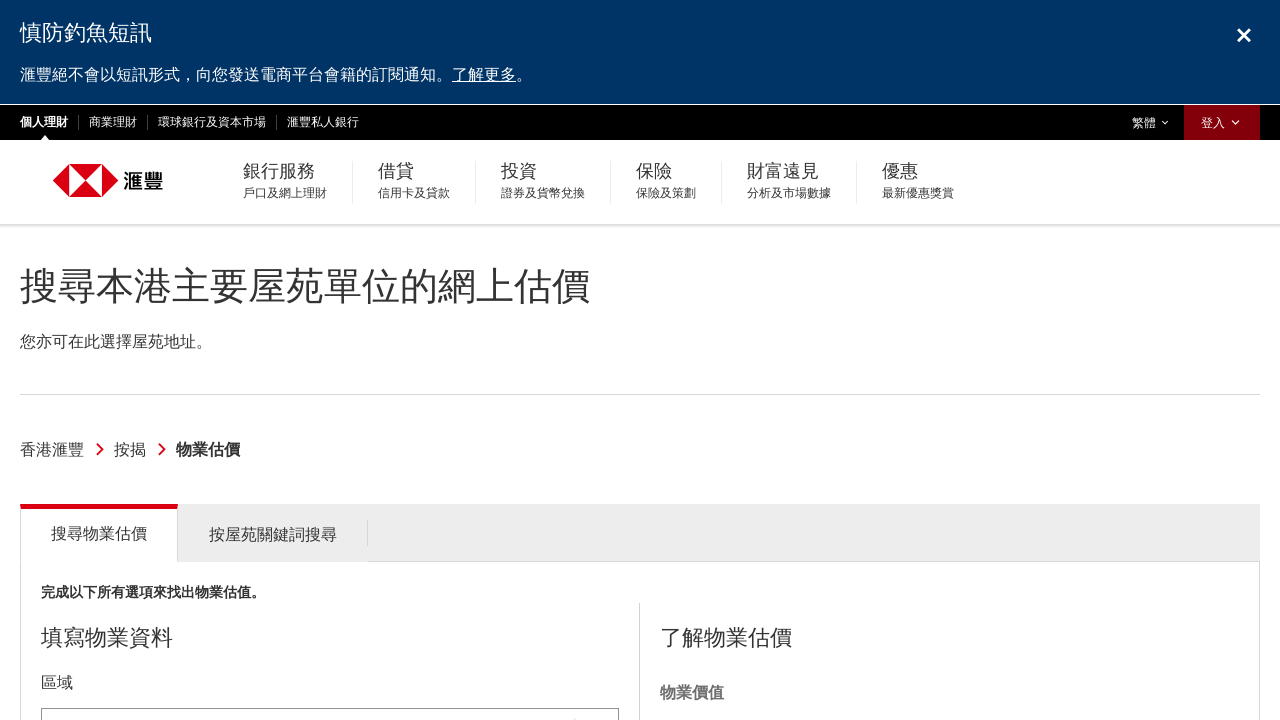

Clicked region dropdown to open it at (330, 698) on #tools_form_1_selectized
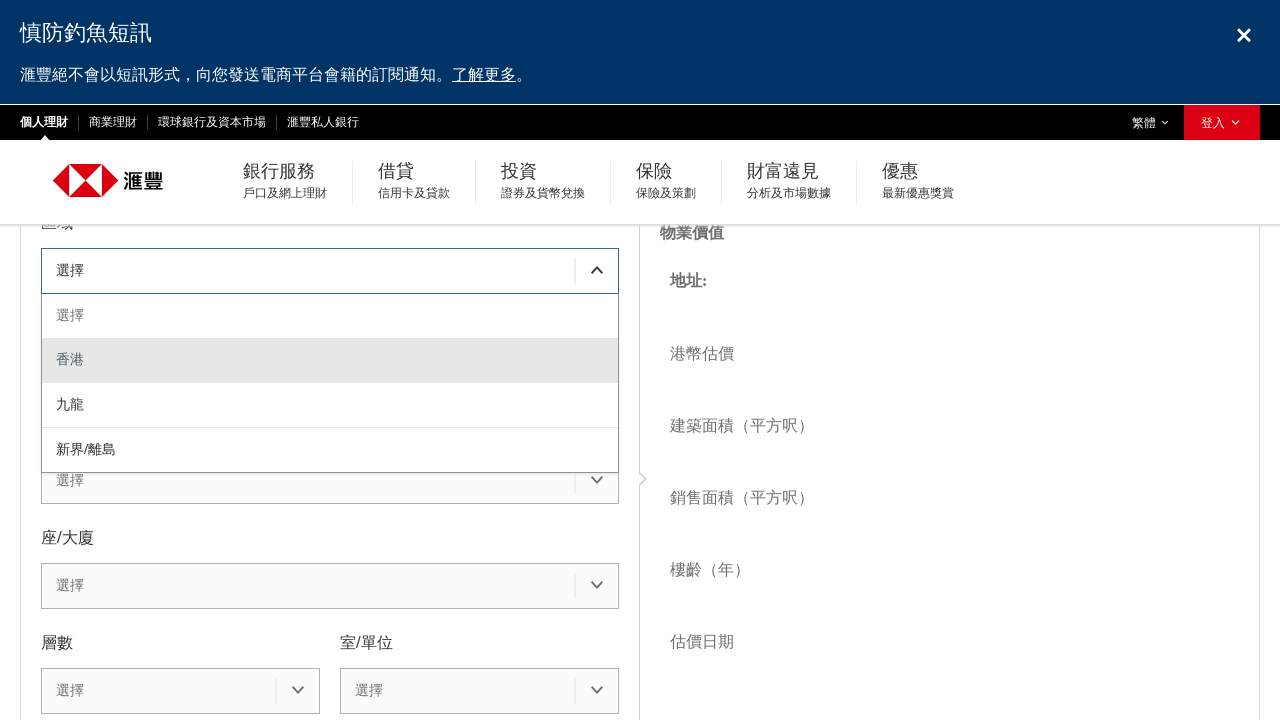

Region dropdown menu appeared
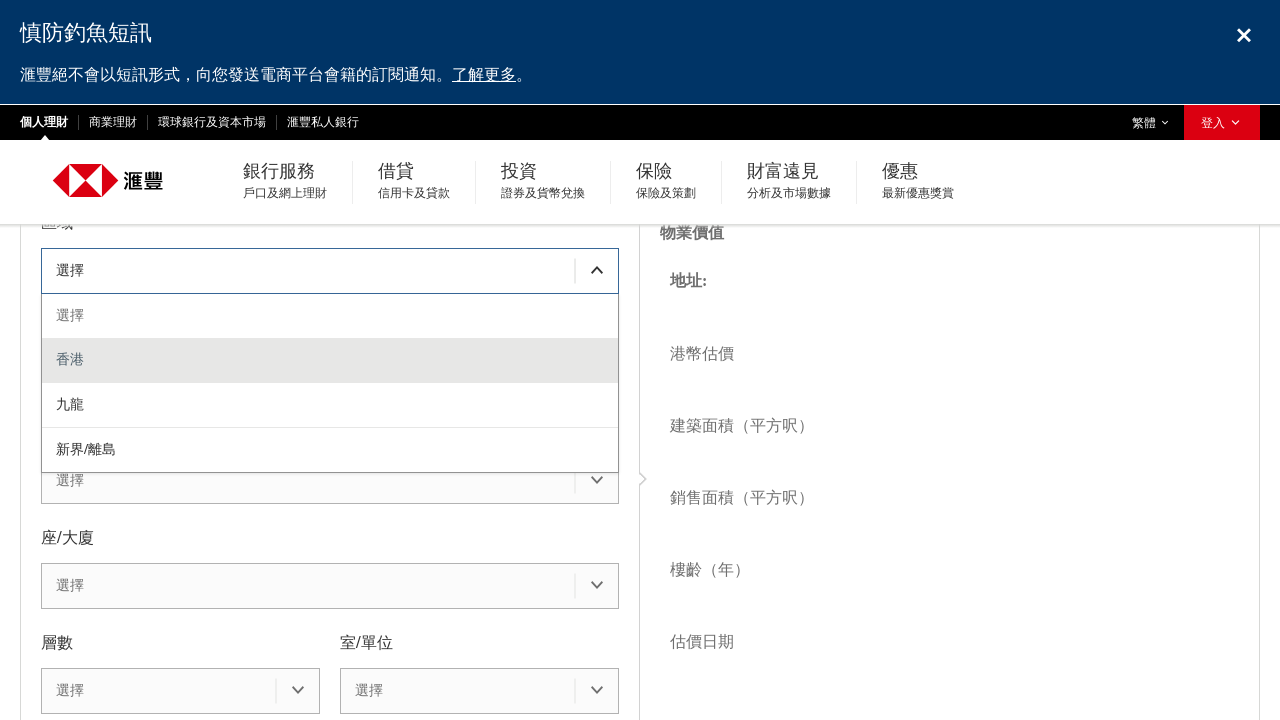

Selected first region option from dropdown at (330, 361) on #tools_form_1_menu div >> nth=1
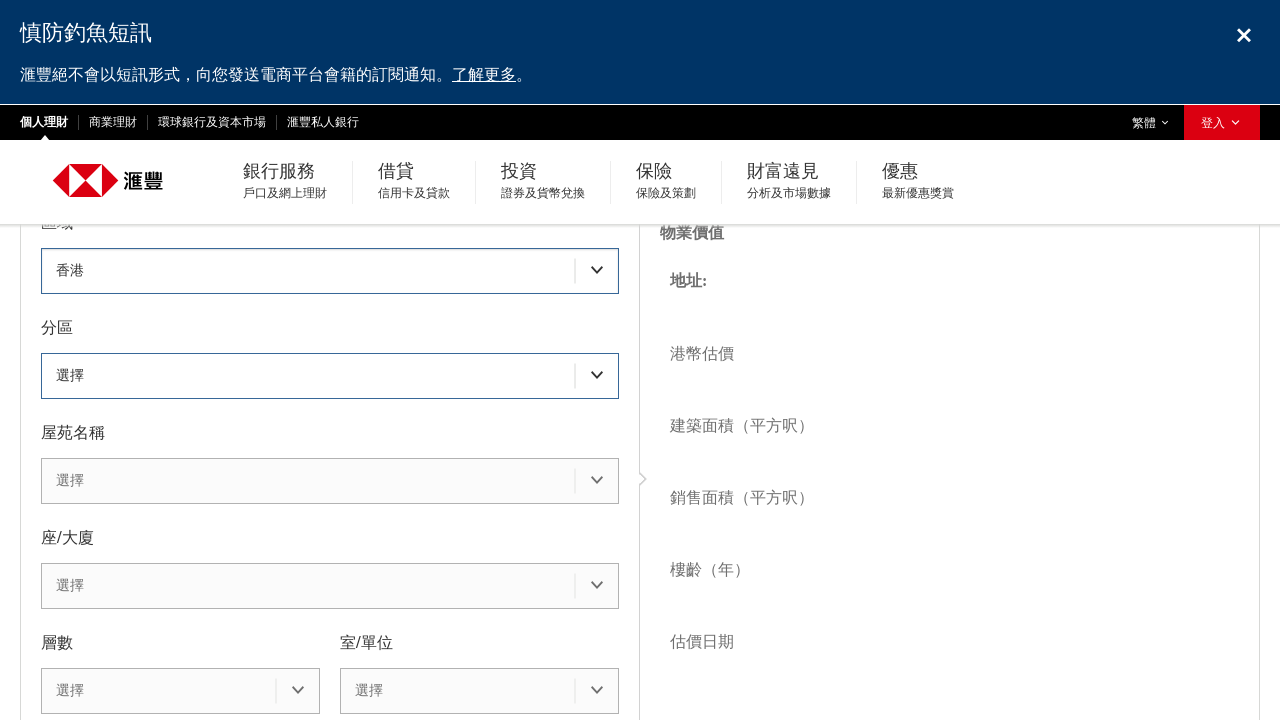

Waited for district dropdown to populate
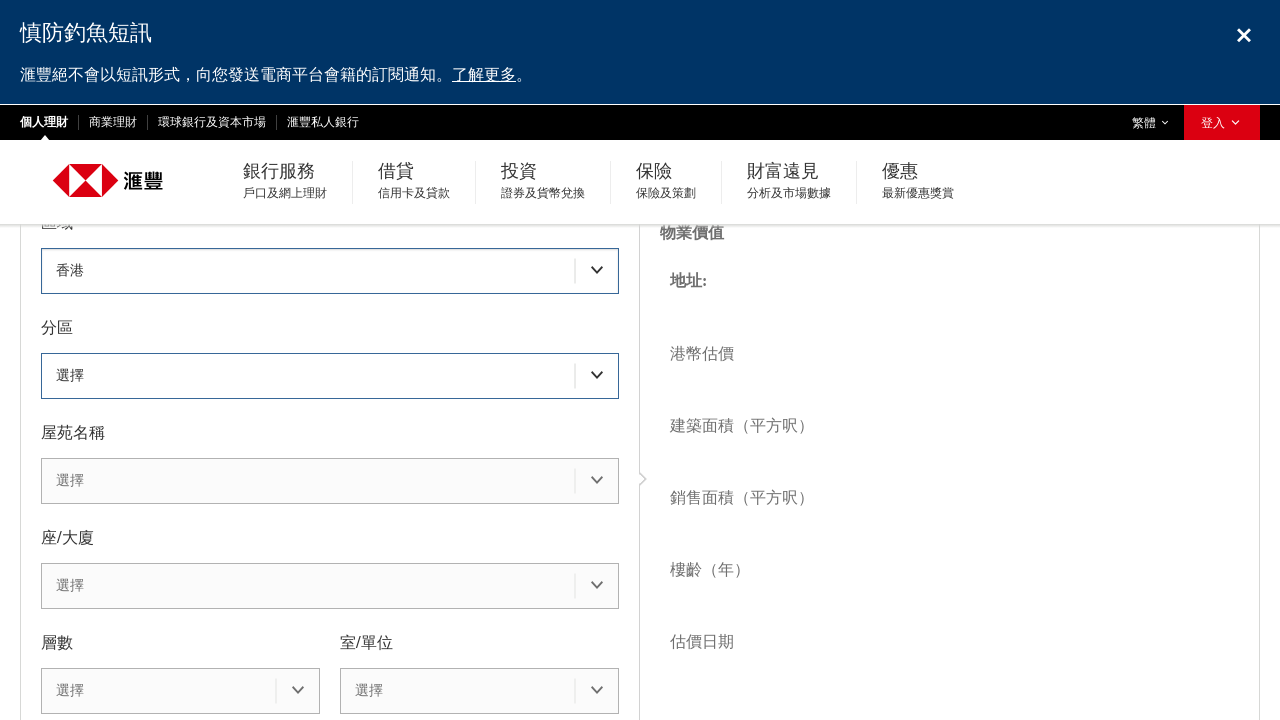

Clicked district dropdown to open it at (330, 376) on #tools_form_2_selectized
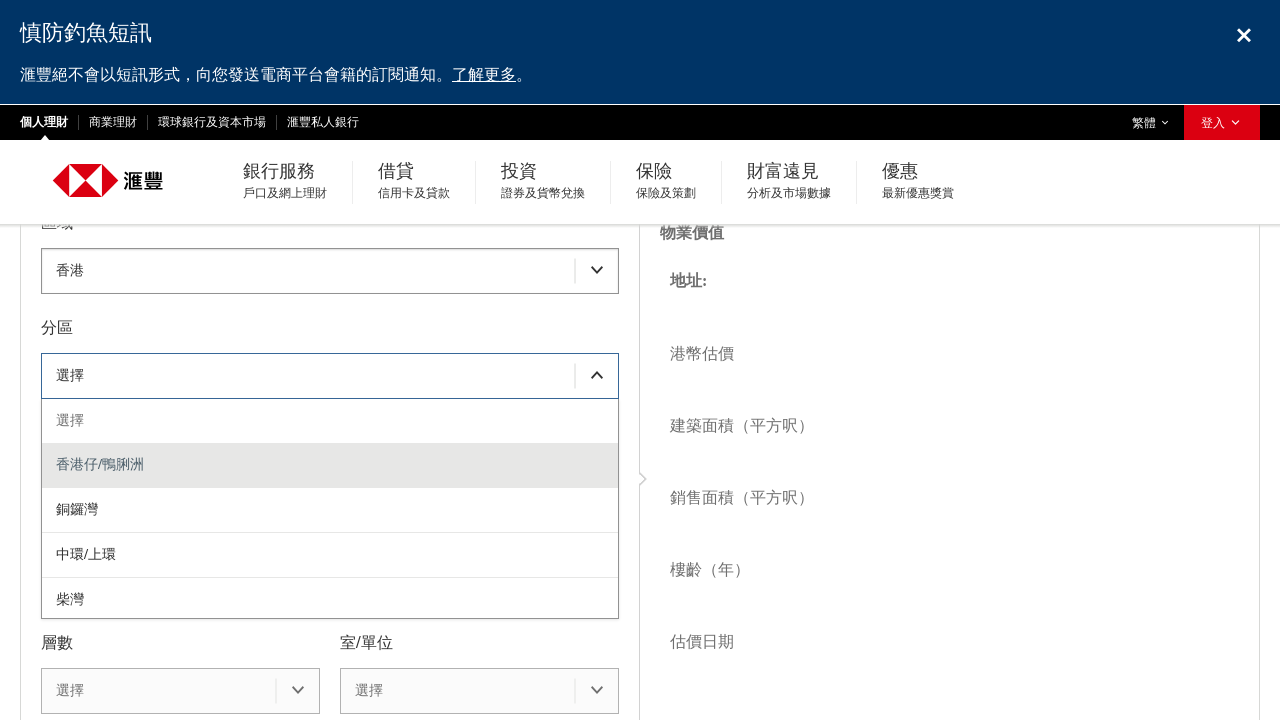

District dropdown menu appeared
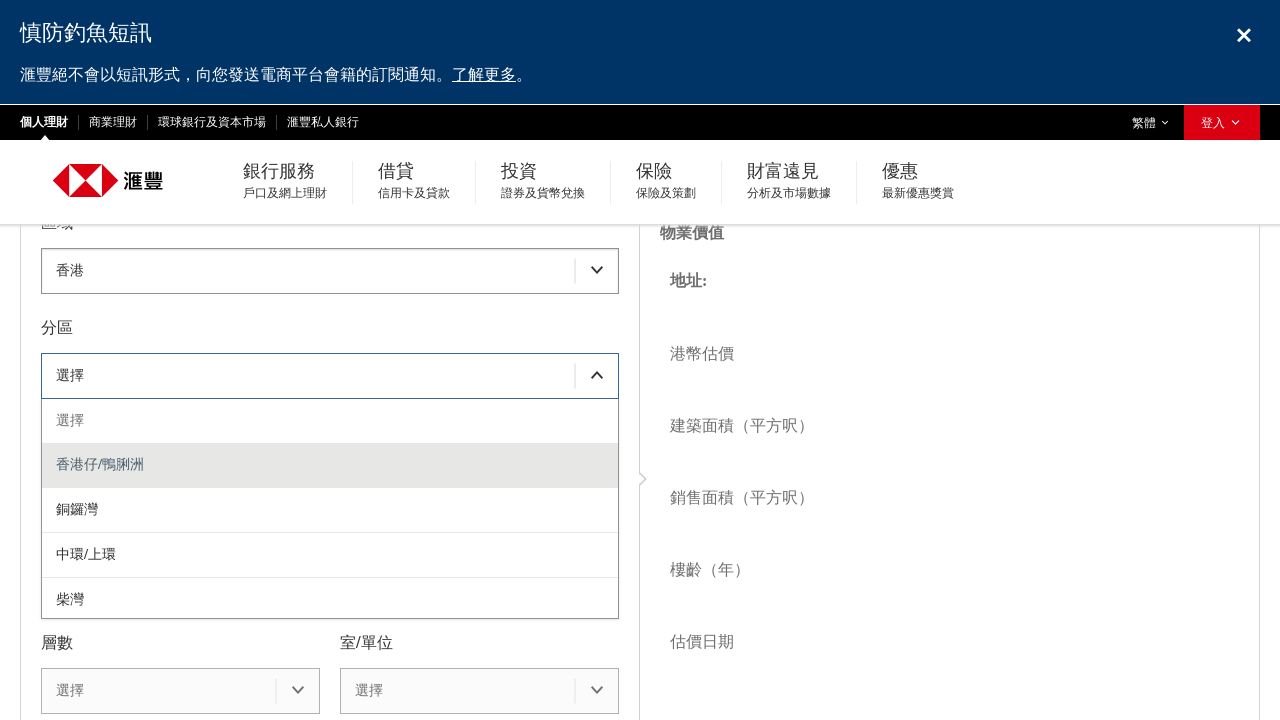

Selected first district option from dropdown at (330, 465) on #tools_form_2_menu div >> nth=1
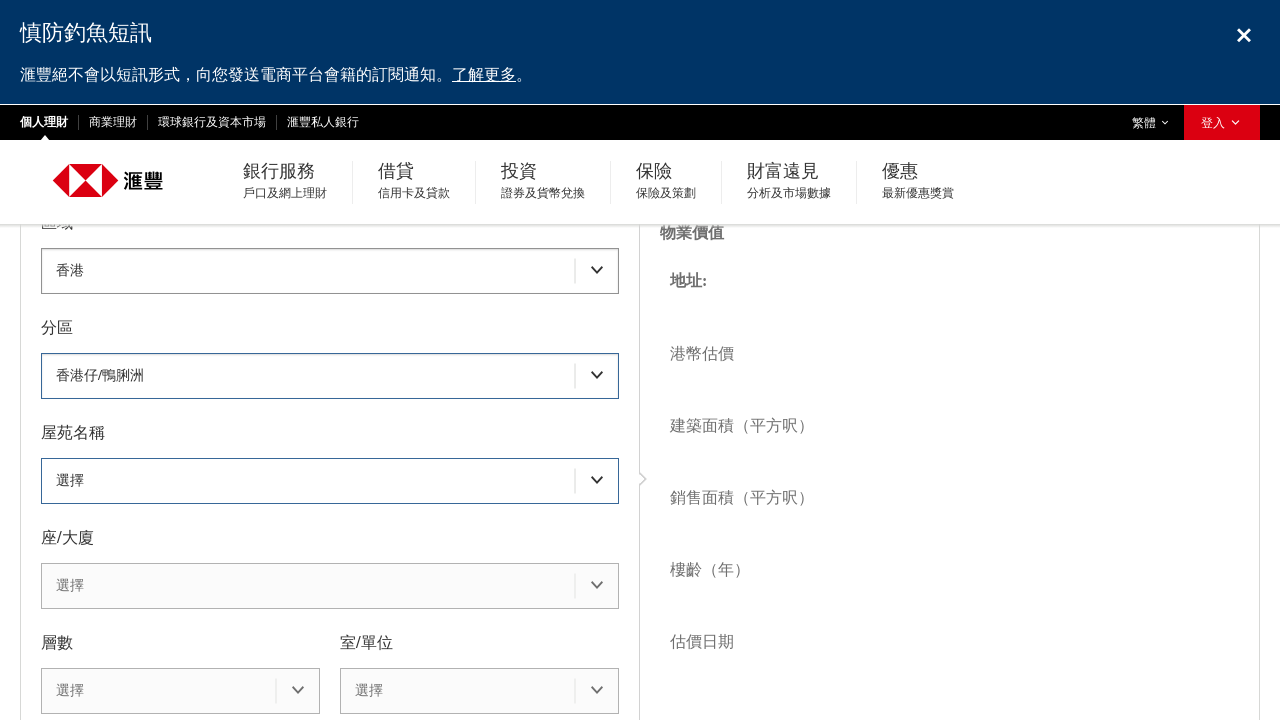

Region selection text is visible
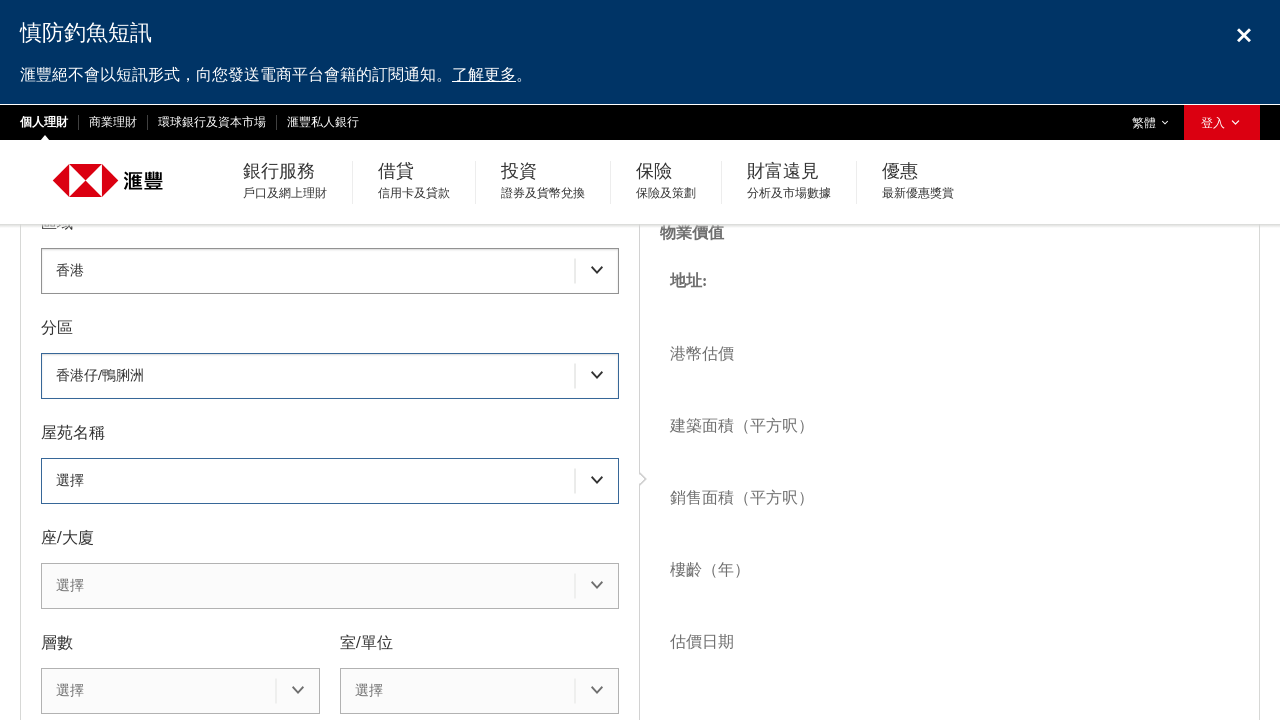

District selection text is visible
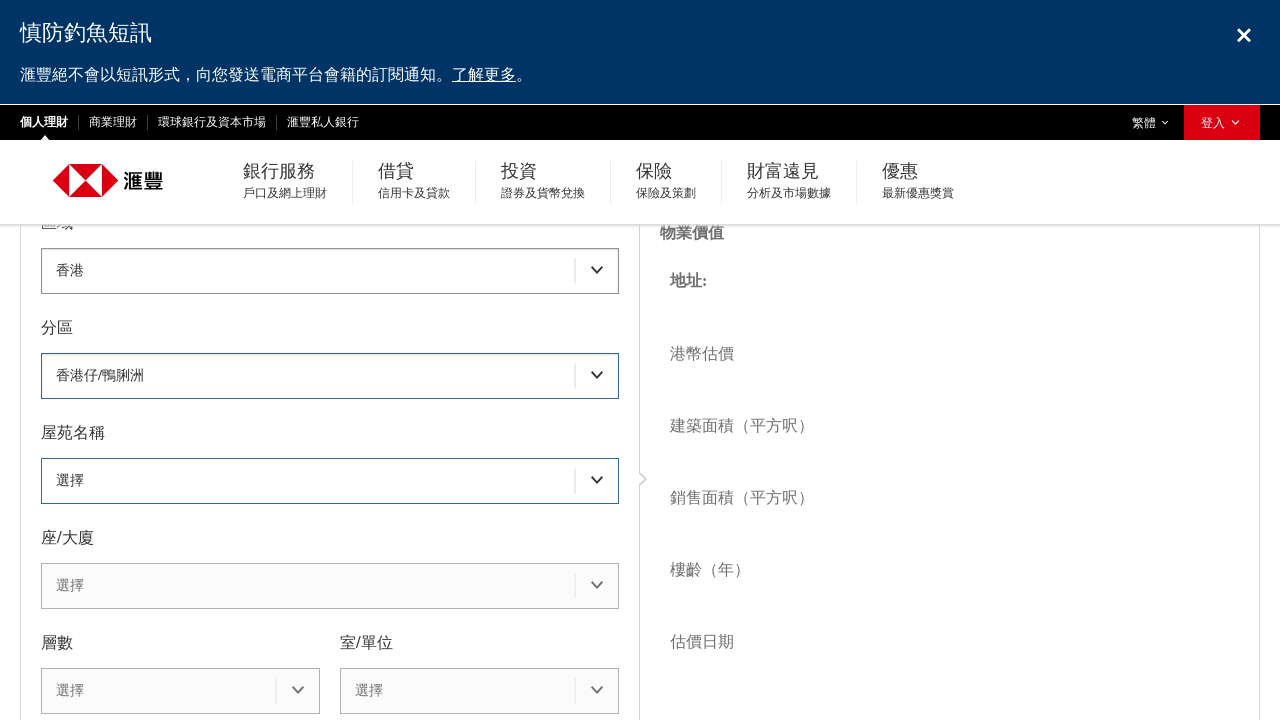

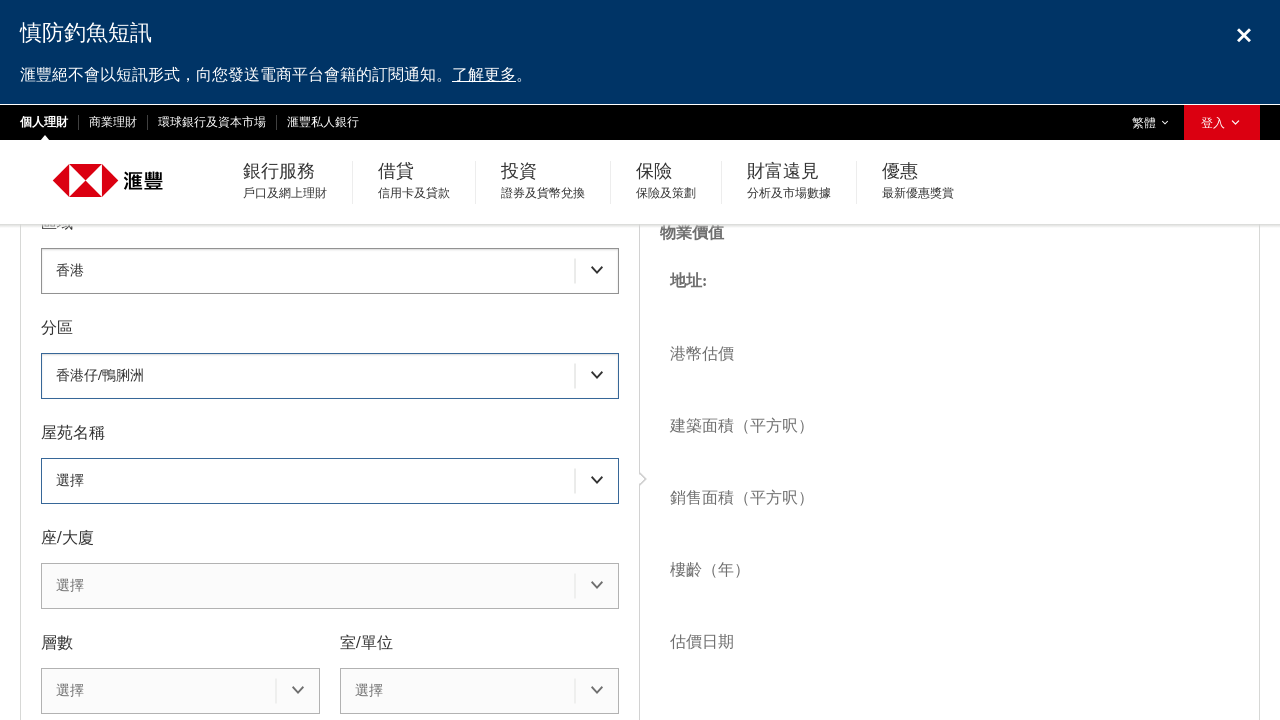